Tests a text box form by filling in name, email, current address, and permanent address fields with generated data, then submitting and verifying the output contains the entered values.

Starting URL: https://demoqa.com/text-box

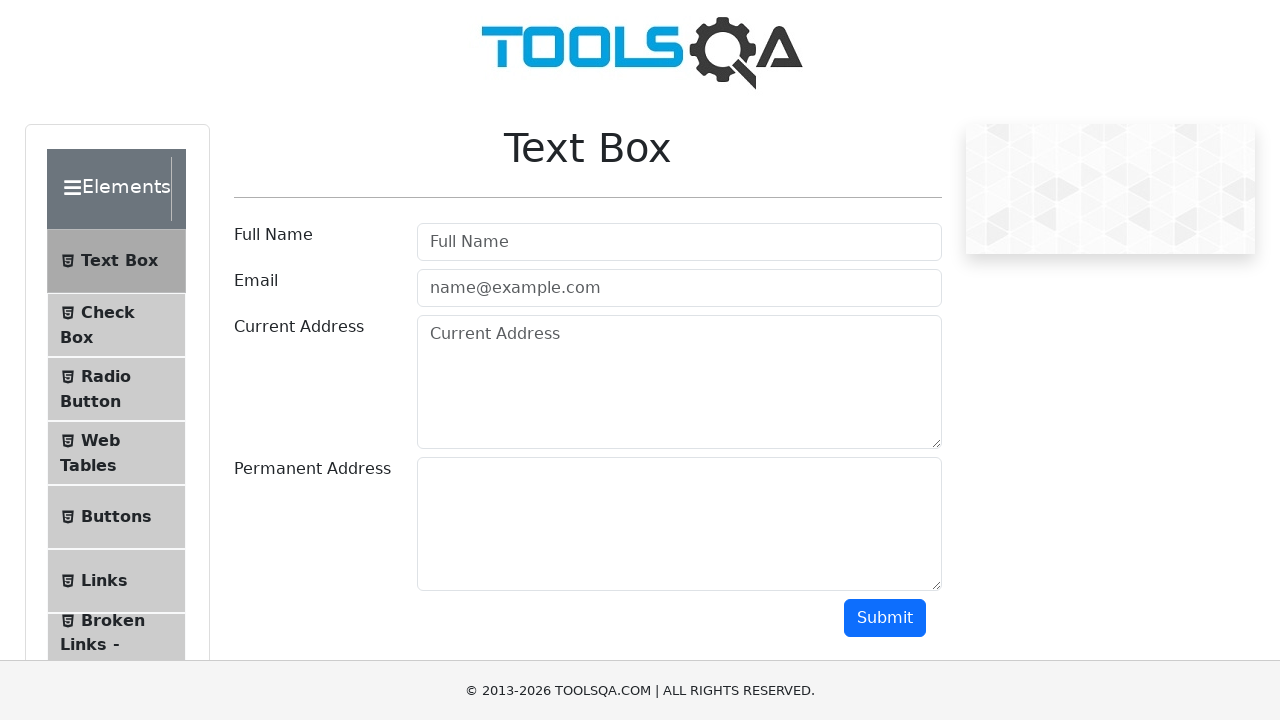

Filled name field with 'Marcus Wellington III' on #userName
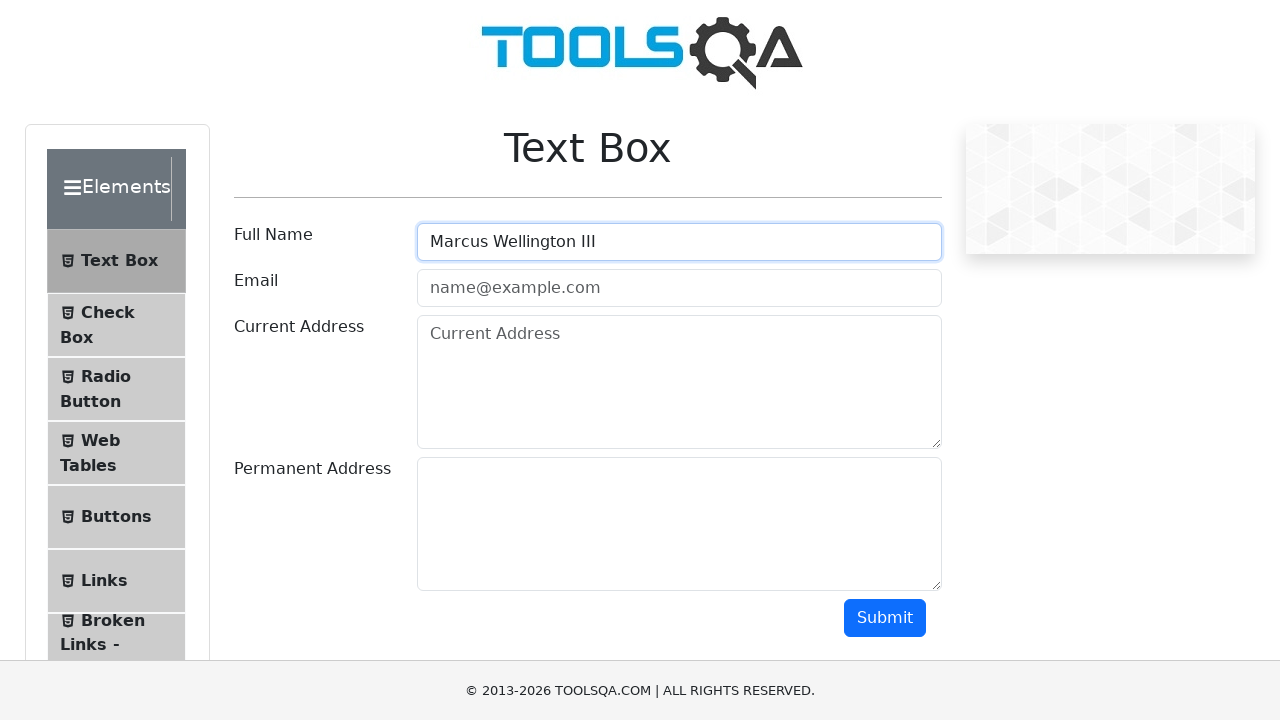

Filled email field with 'marcus.wellington@testmail.org' on #userEmail
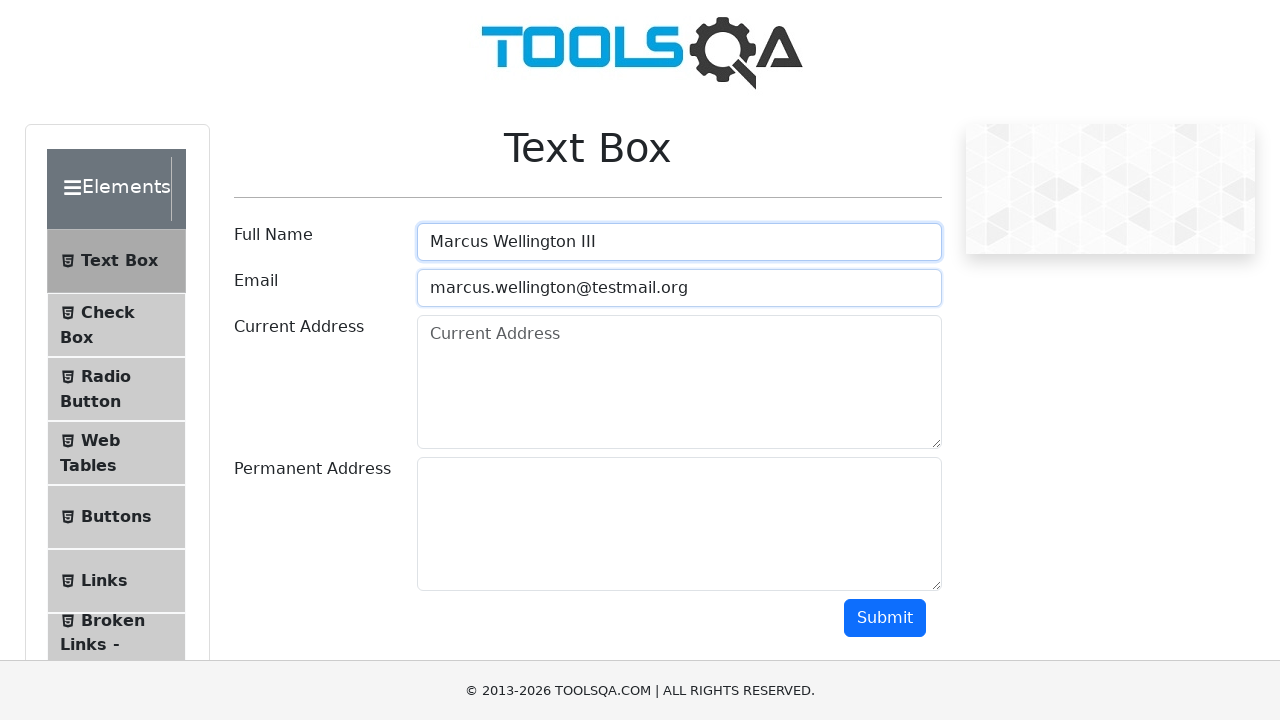

Filled current address field with '742 Evergreen Terrace, Springfield, IL 62704' on #currentAddress
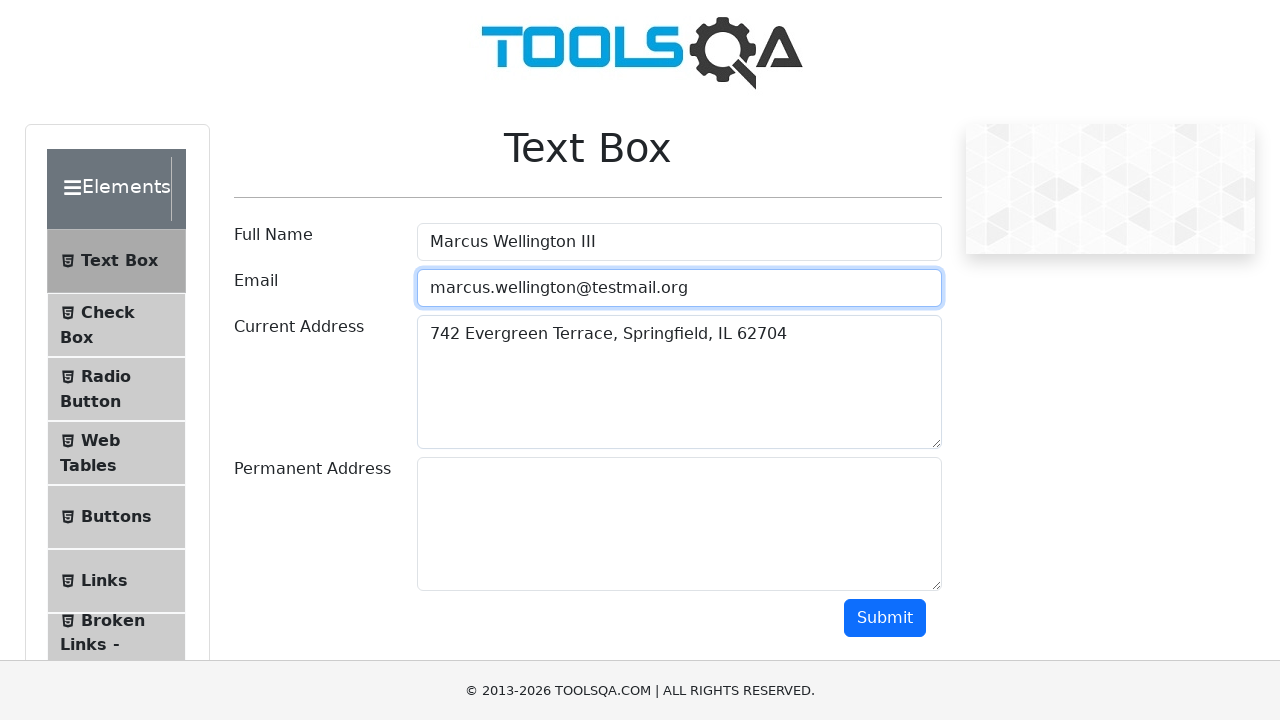

Filled permanent address field with 'Apt 3B' on #permanentAddress
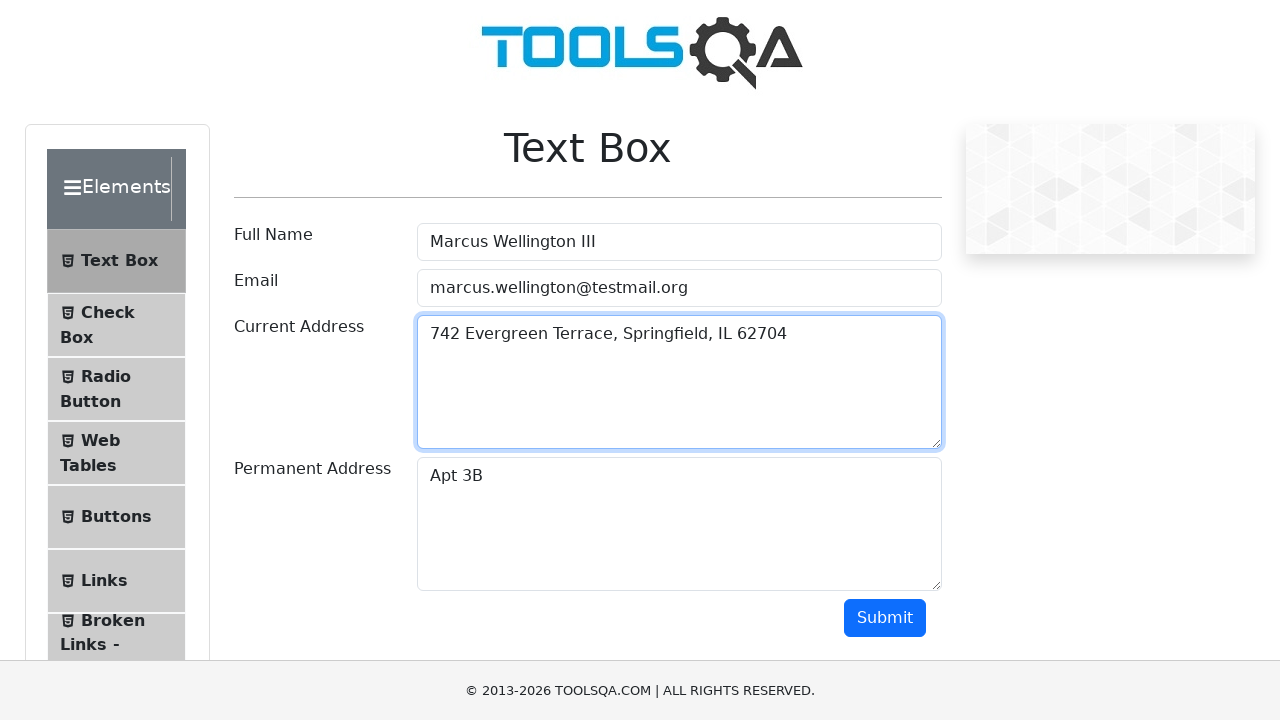

Clicked submit button to submit the form at (885, 618) on #submit
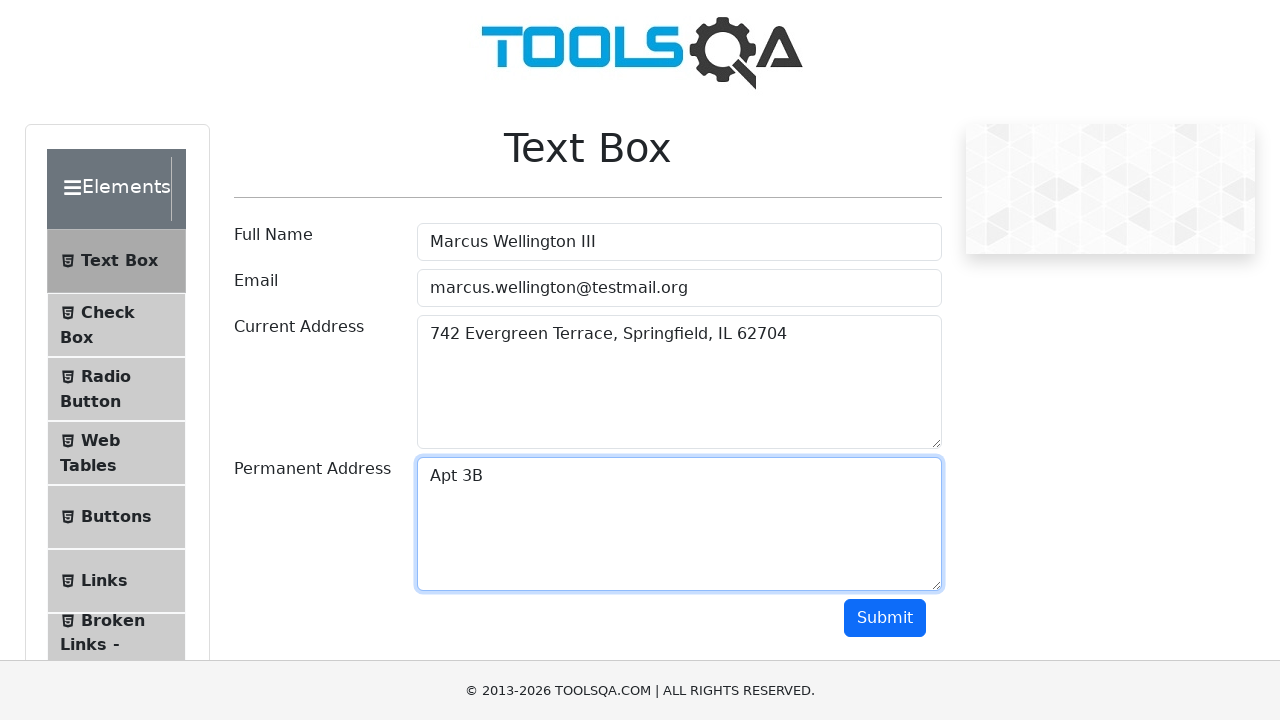

Output section loaded after form submission
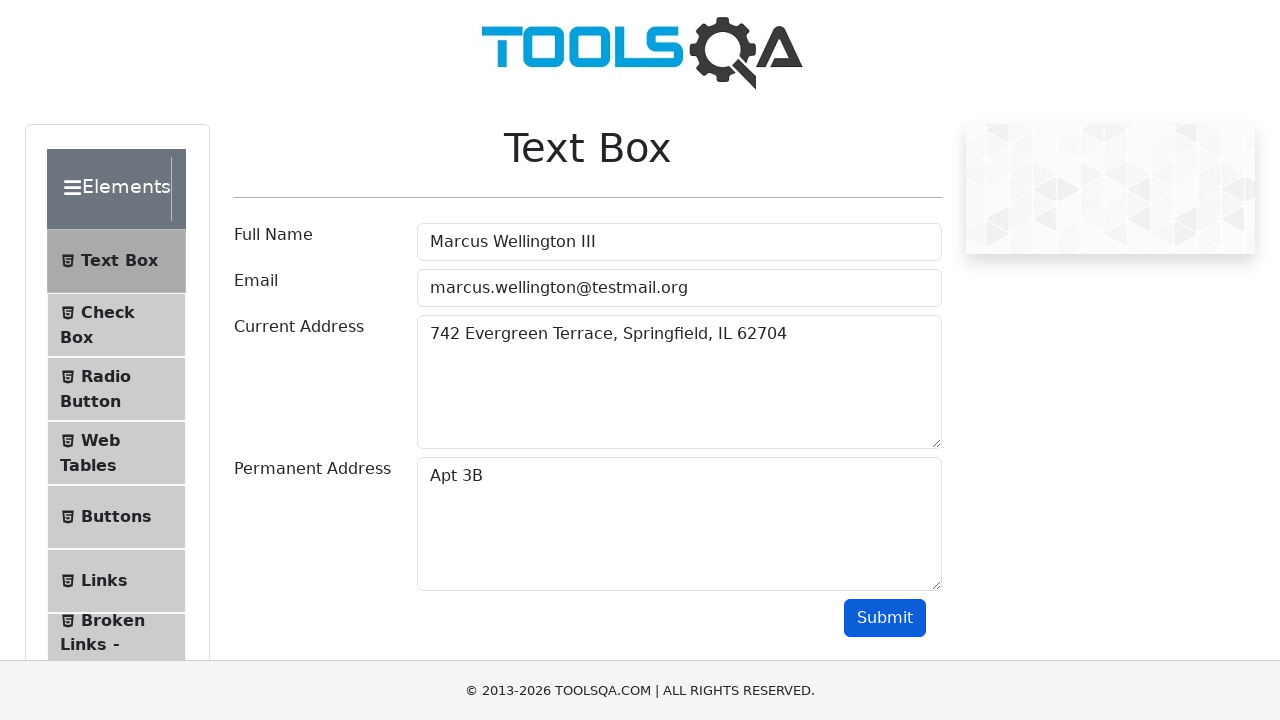

Retrieved output text content from the page
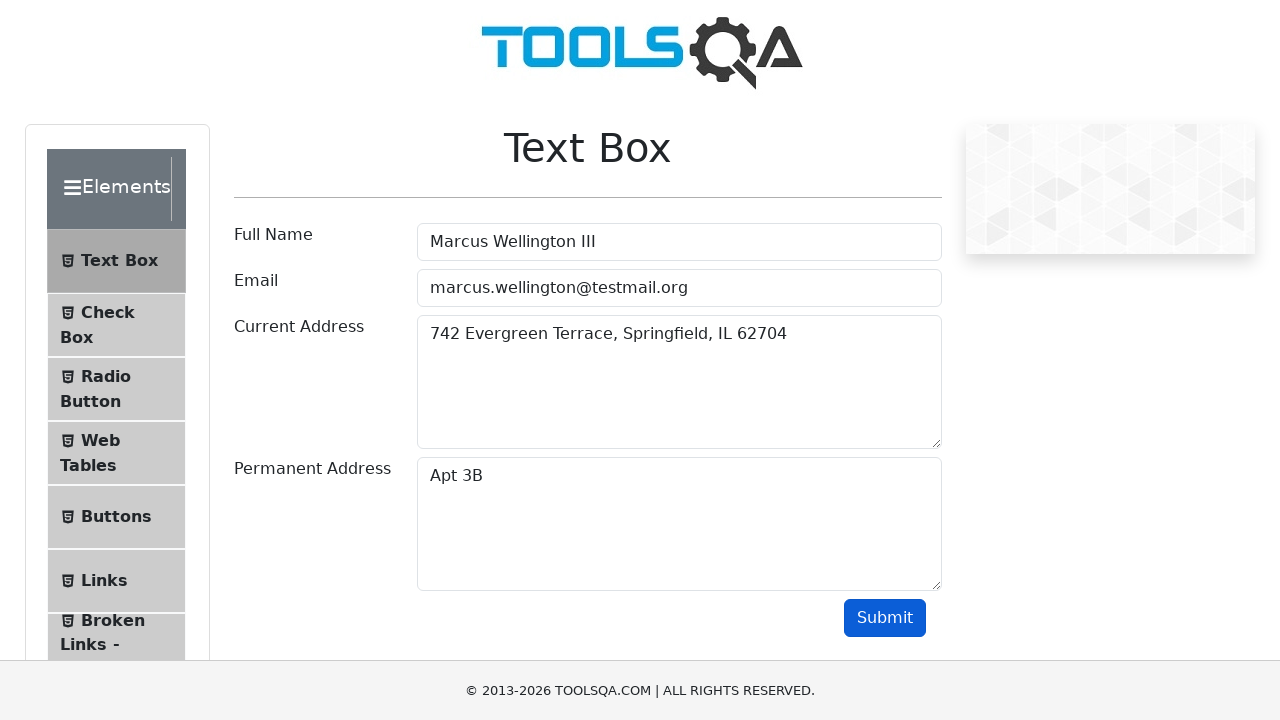

Verified full name 'Marcus Wellington III' found in output
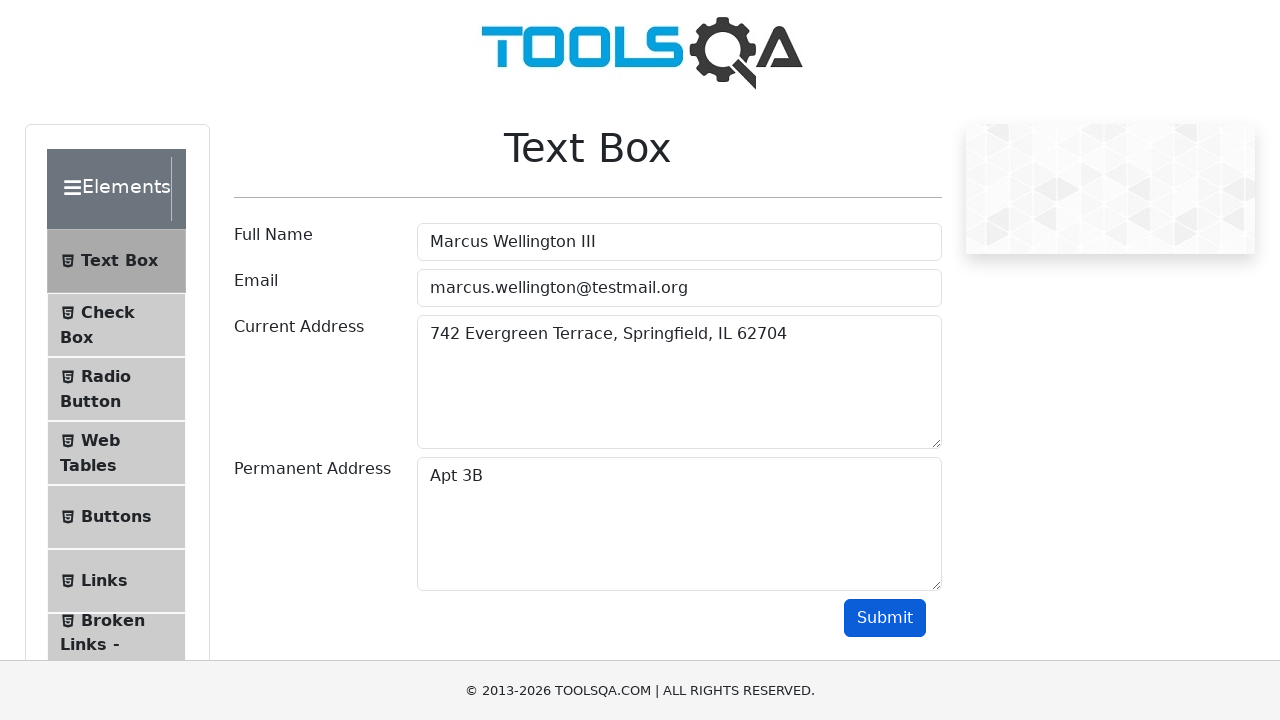

Verified email 'marcus.wellington@testmail.org' found in output
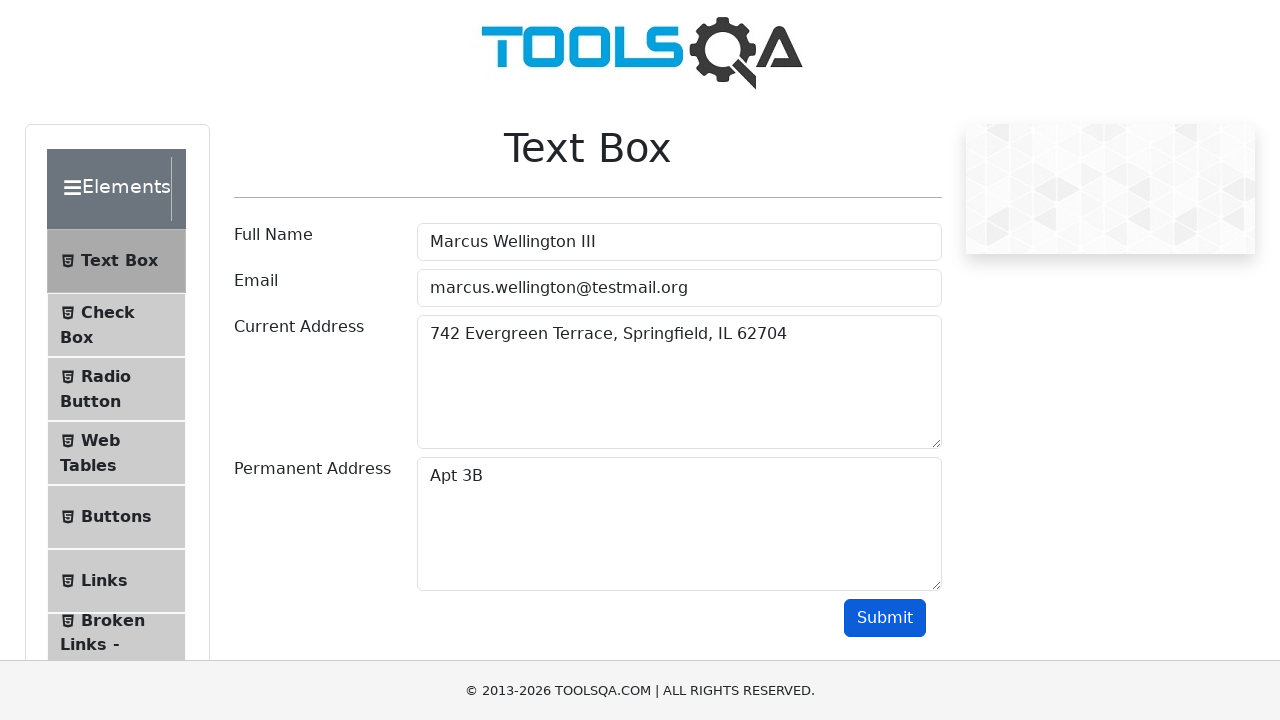

Verified current address '742 Evergreen Terrace, Springfield, IL 62704' found in output
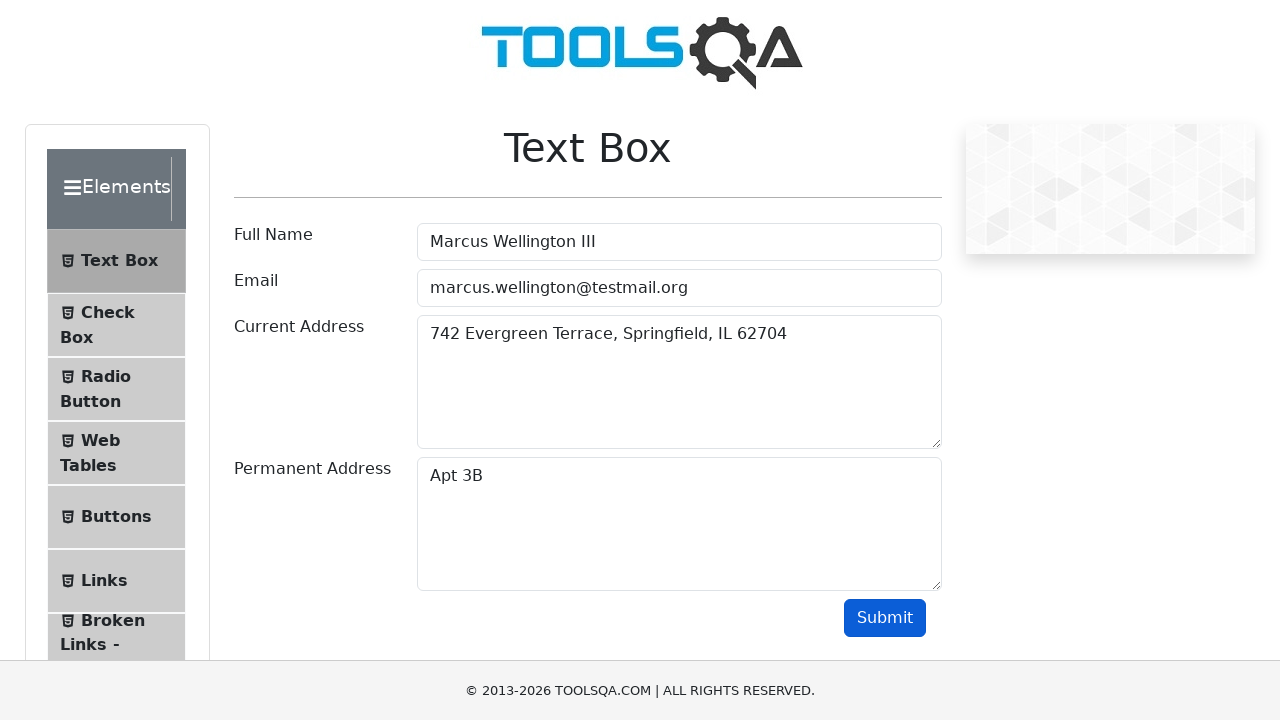

Verified permanent address 'Apt 3B' found in output
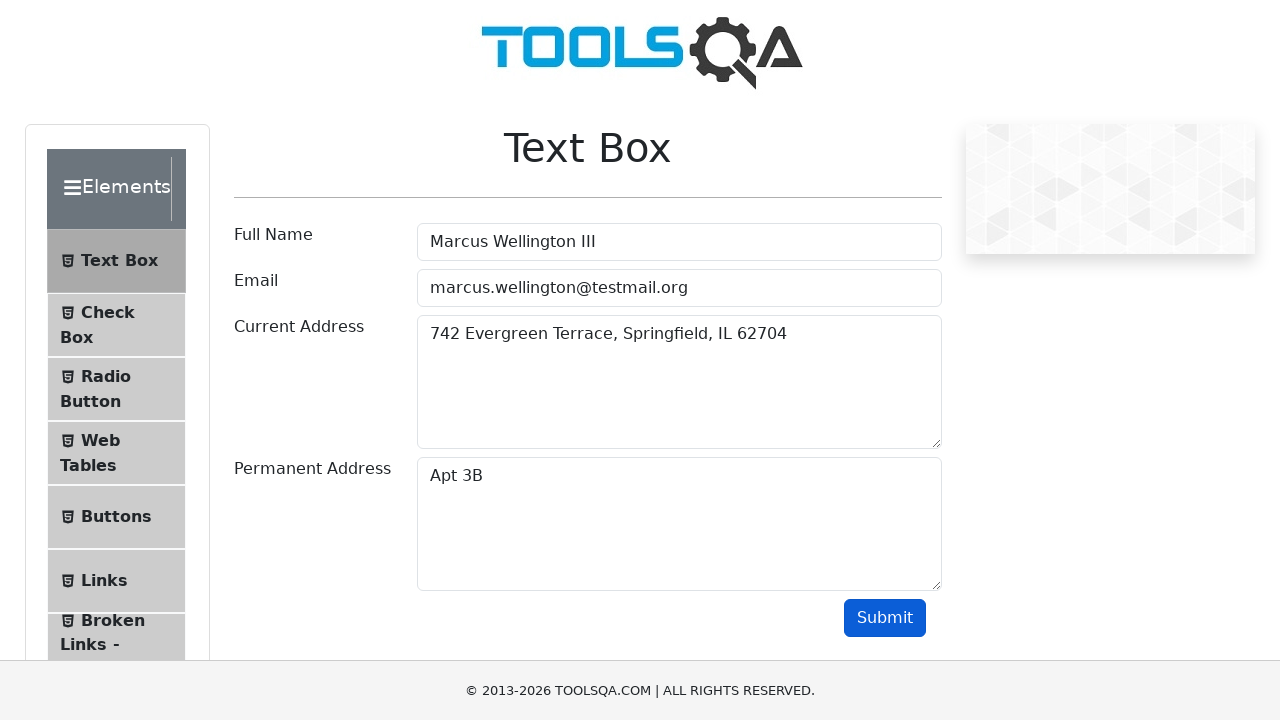

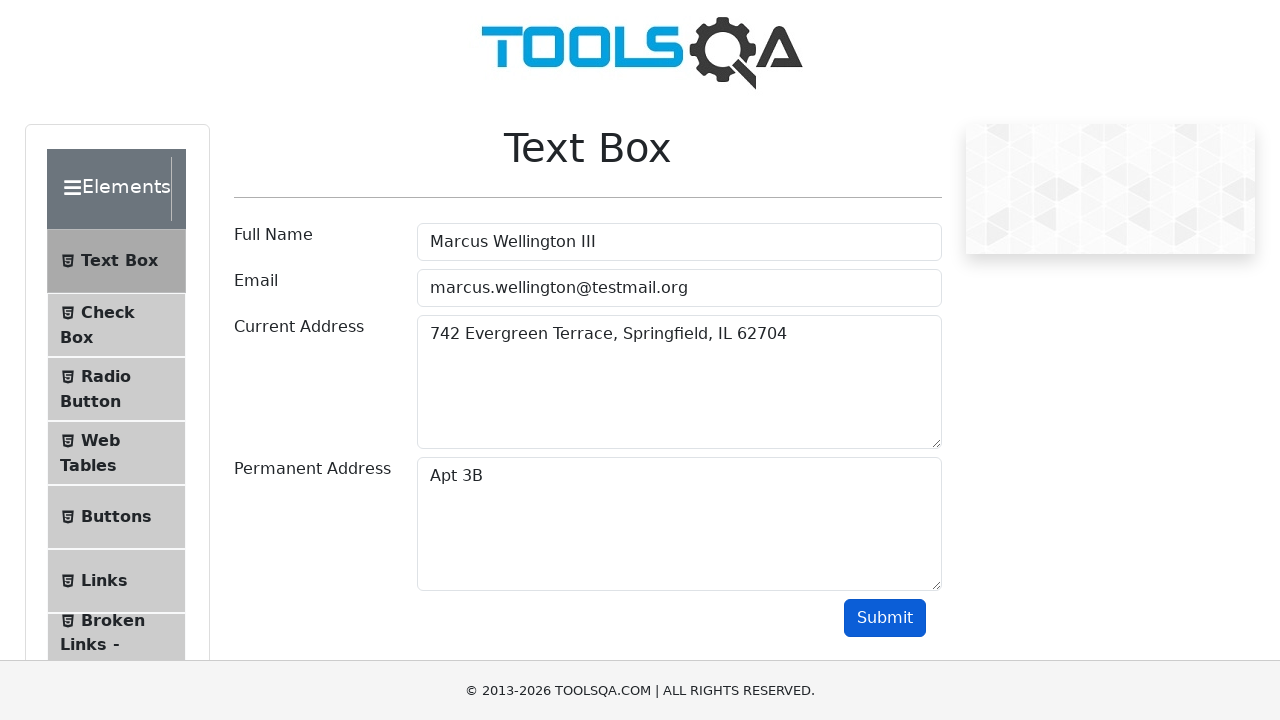